Tests window switching functionality by opening a new window and verifying content in both parent and child windows

Starting URL: https://the-internet.herokuapp.com/

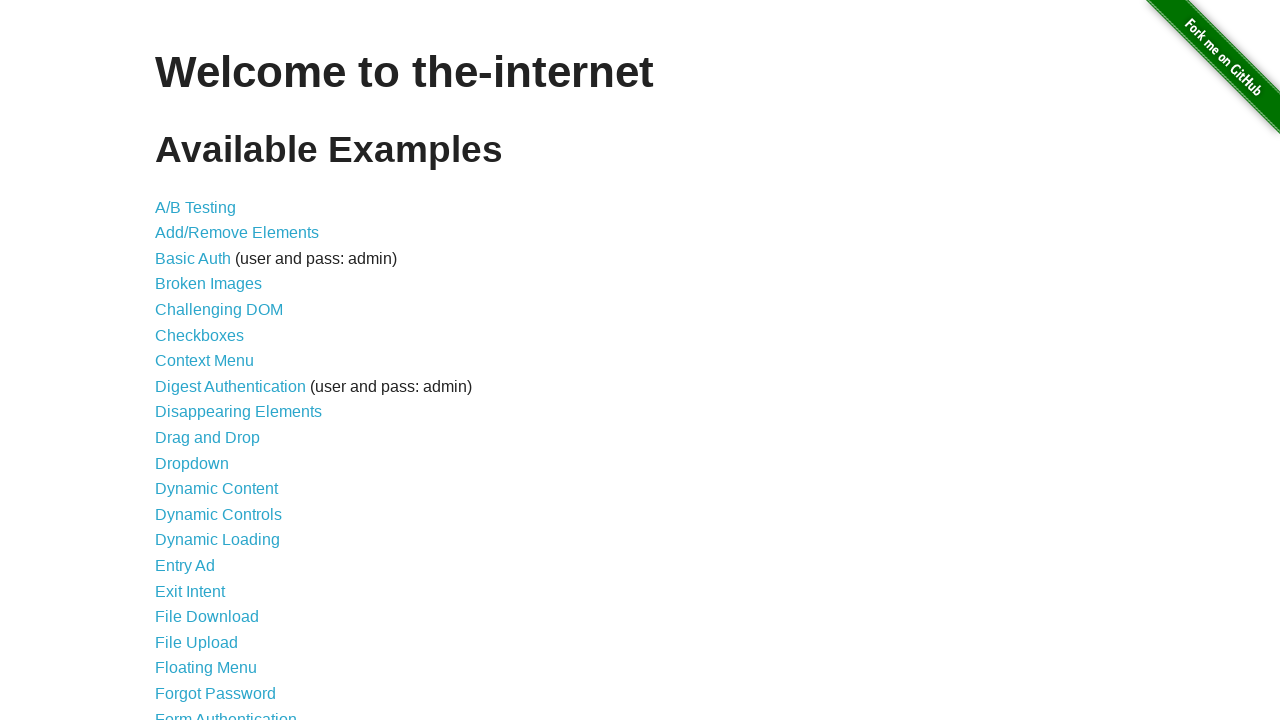

Clicked on Multiple Windows link at (218, 369) on xpath=//li/a[text()='Multiple Windows']
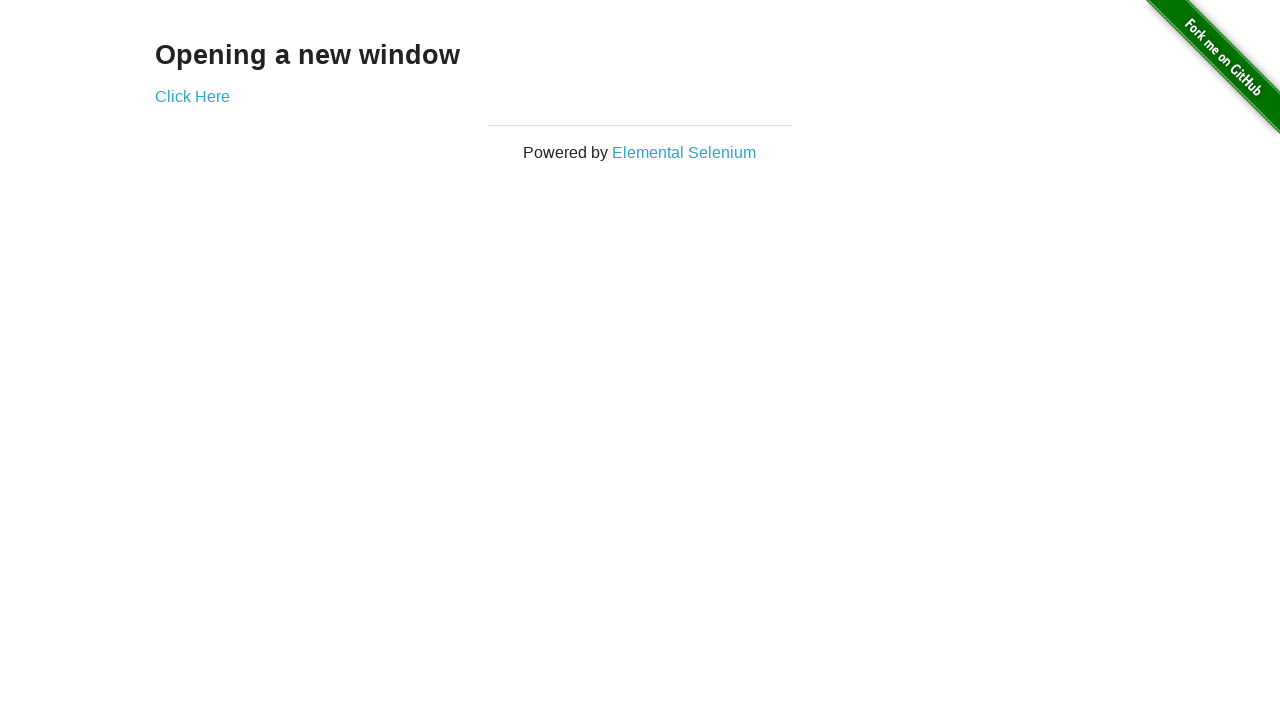

Clicked link to open new window at (192, 96) on xpath=//div[@class='example']/a[@target='_blank']
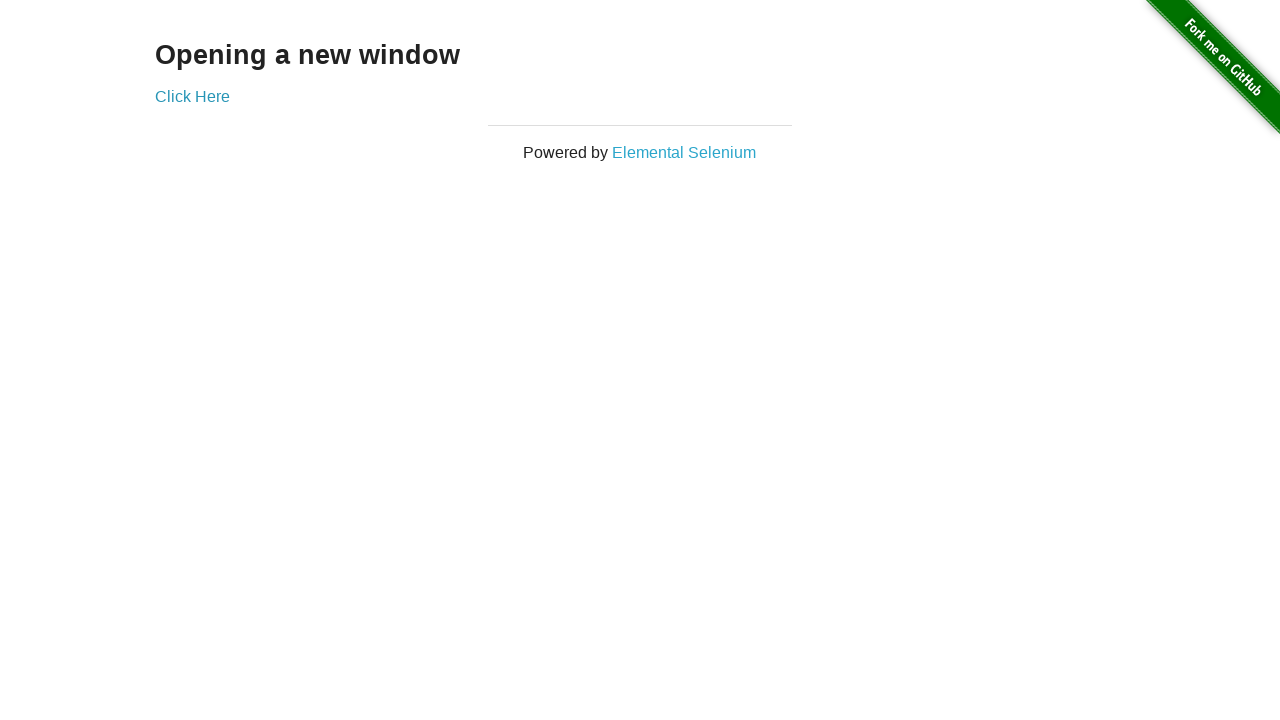

New window popup opened successfully
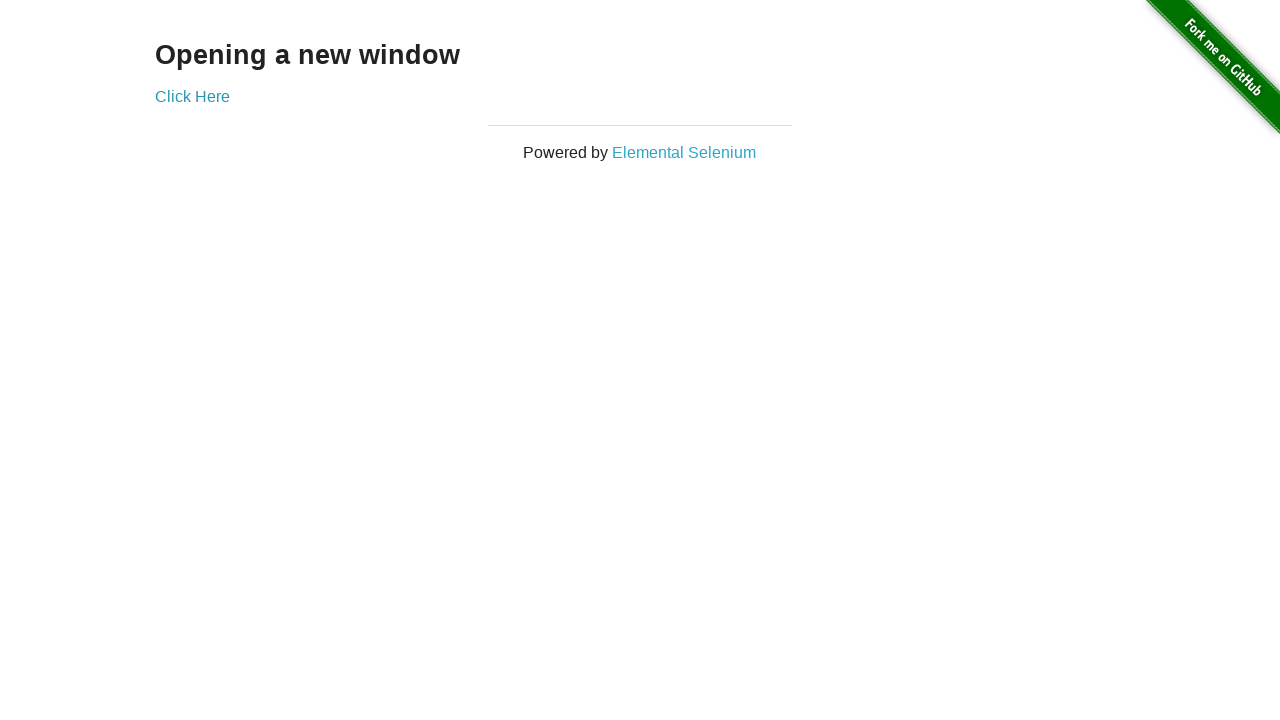

Retrieved text from new window: 'New Window'
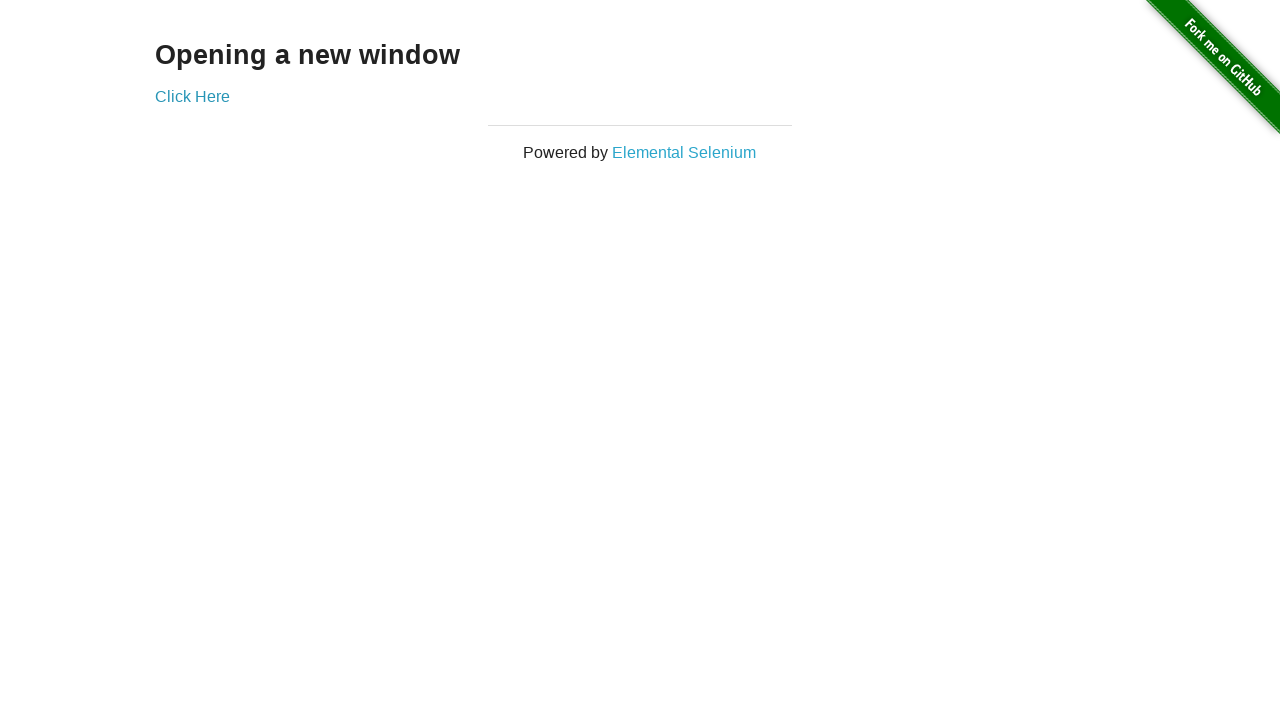

Retrieved text from parent window: 'Opening a new window'
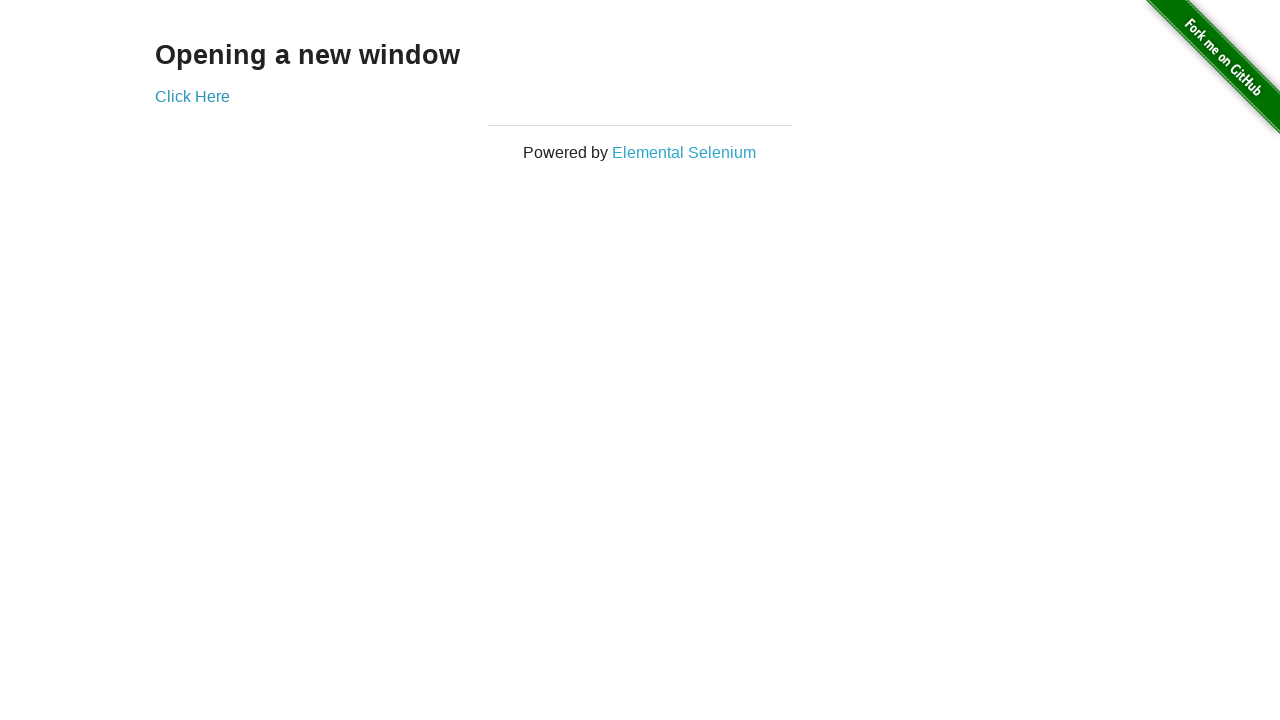

Closed the popup window
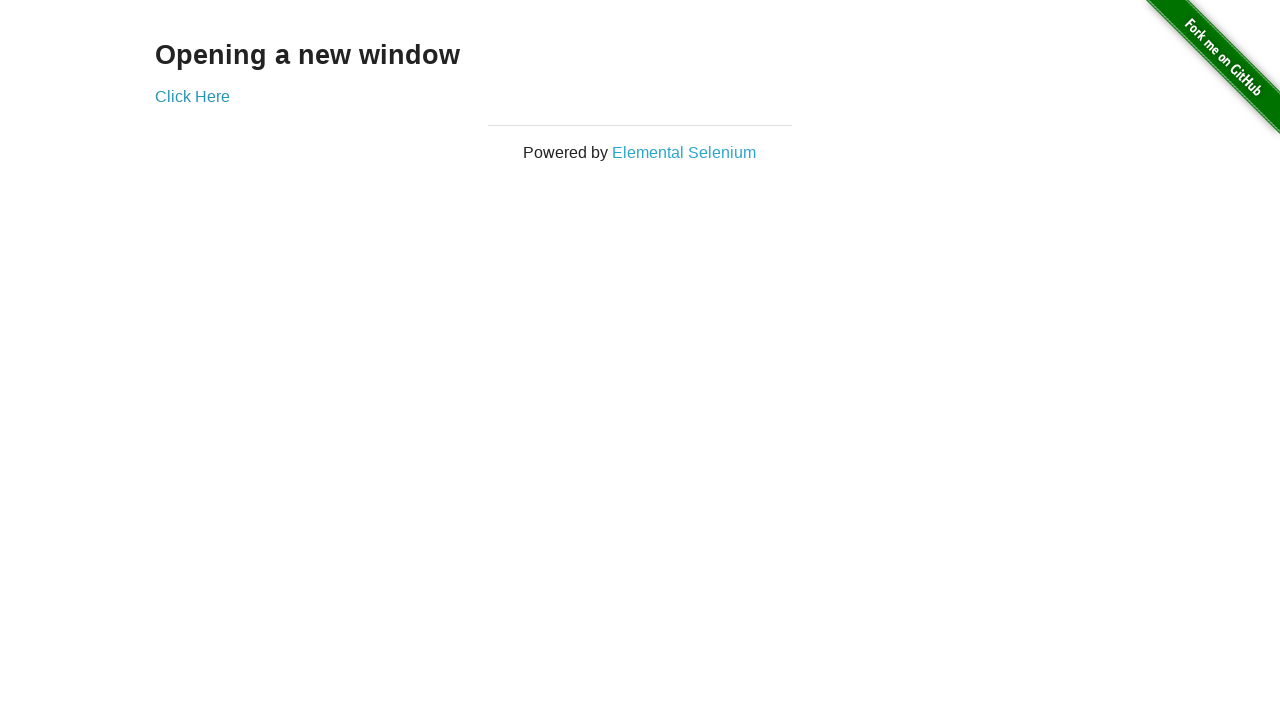

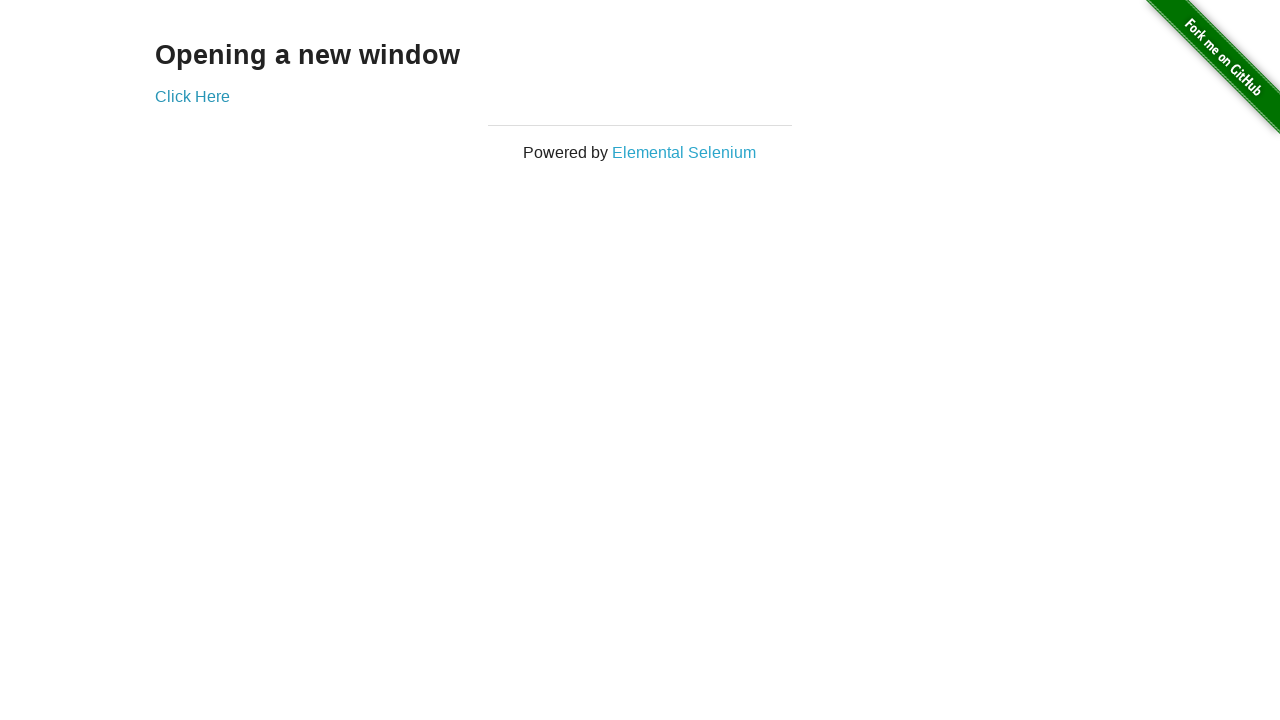